Validates that Hacker News "newest" page displays articles sorted from newest to oldest by extracting timestamps from 150 articles across multiple pages and verifying descending order.

Starting URL: https://news.ycombinator.com/newest

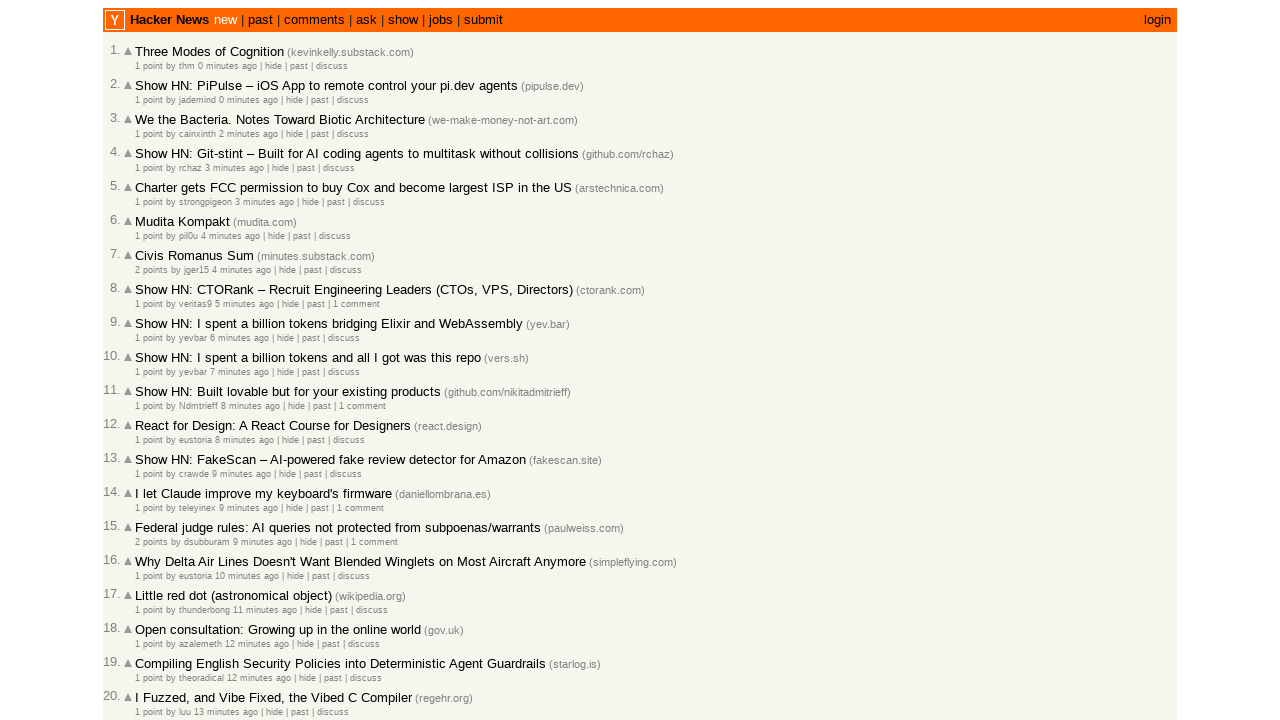

Waited for article rows to load on first page
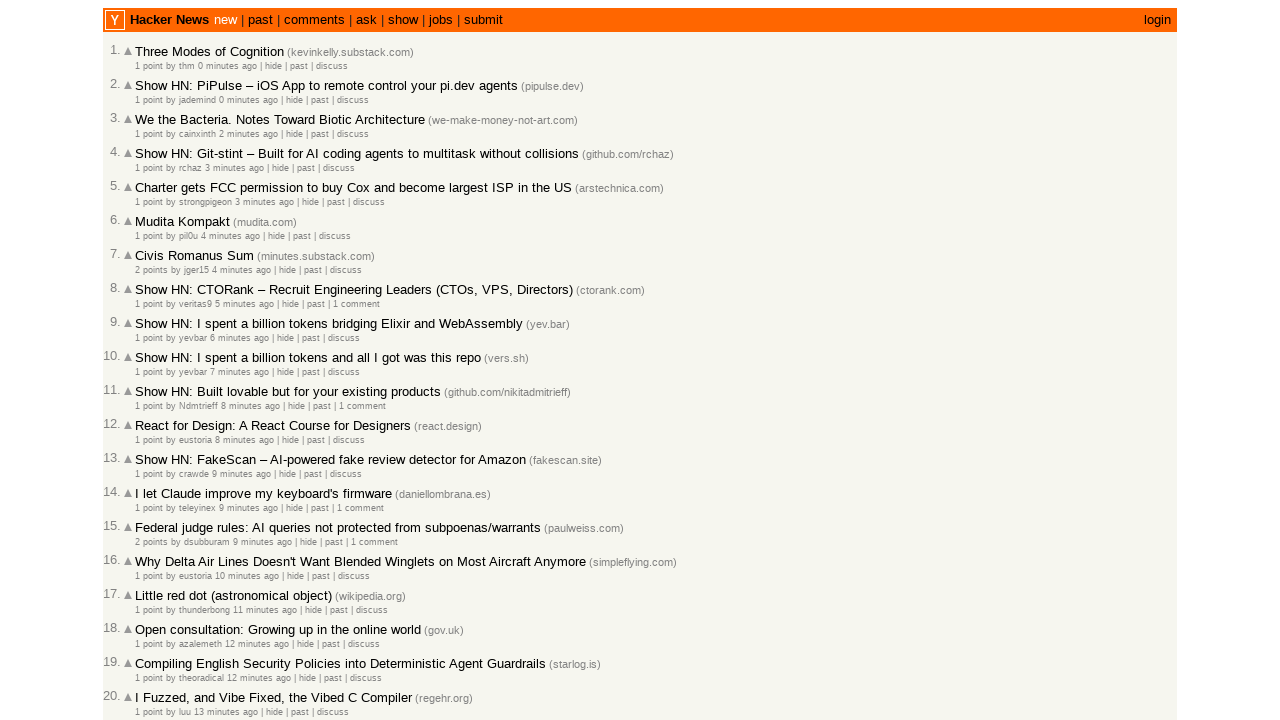

Extracted 30 timestamps from current page (total: 30)
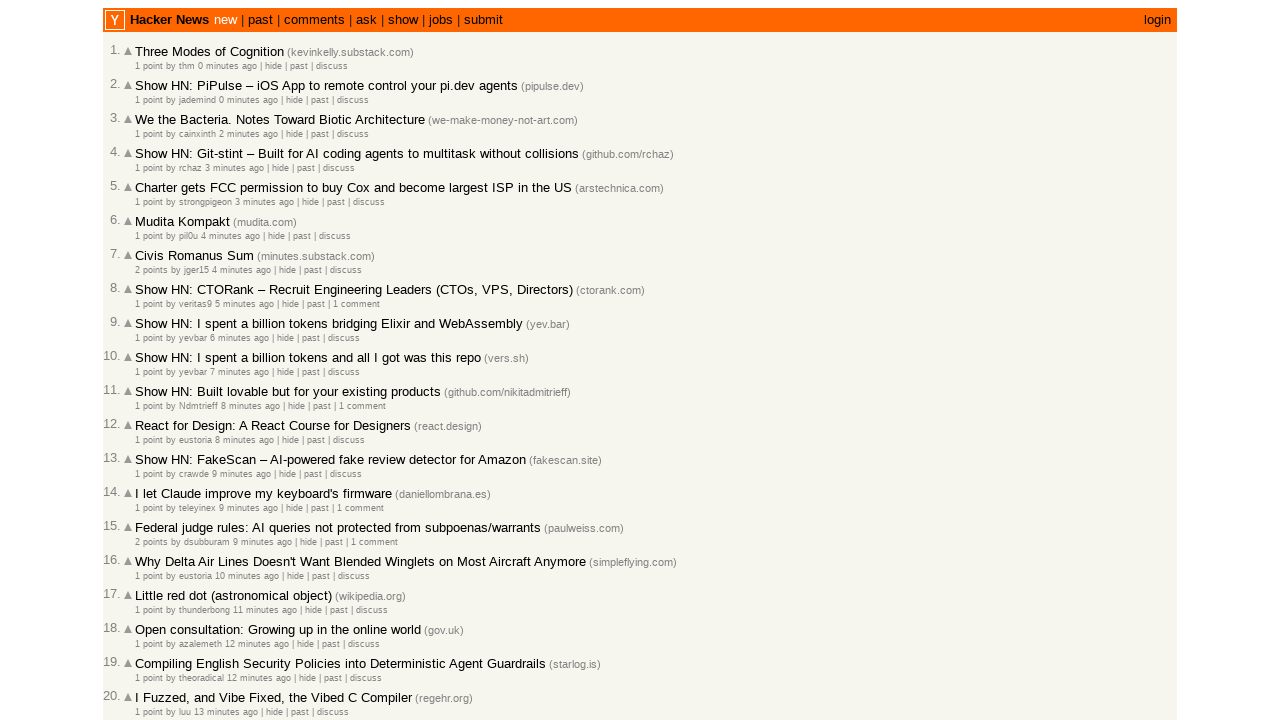

Clicked 'More' link to navigate to next page at (149, 616) on a.morelink
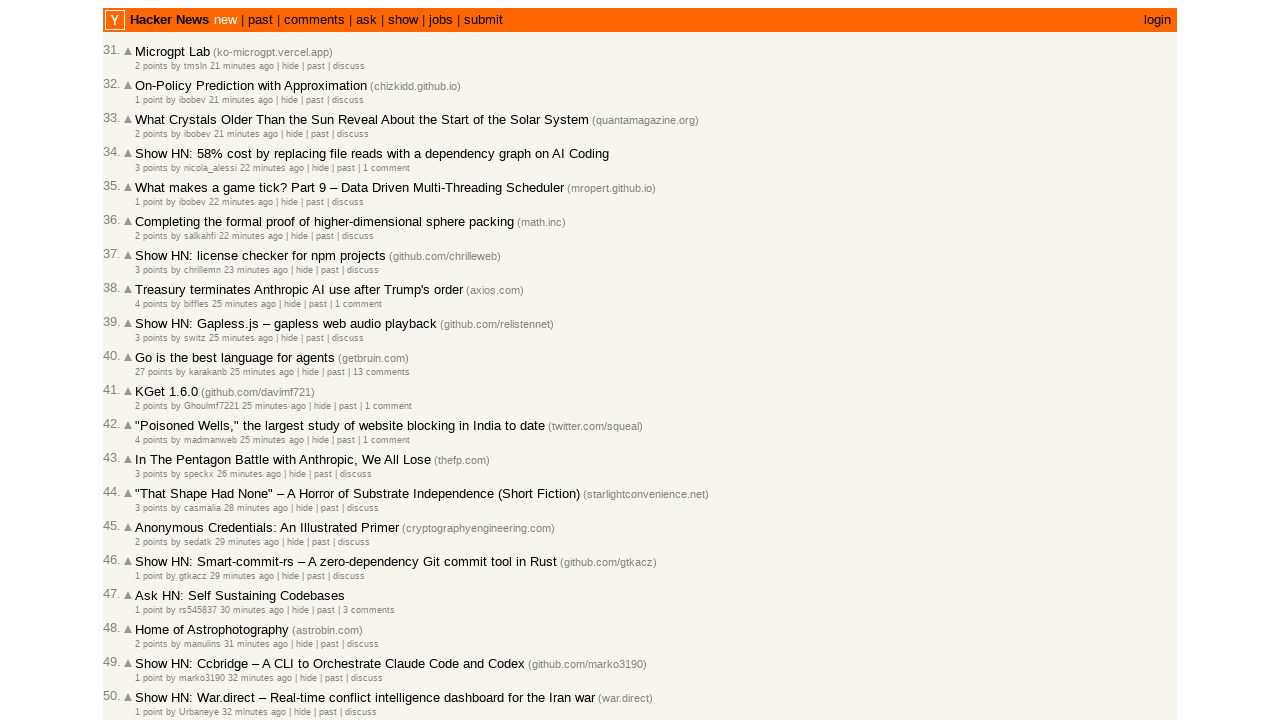

Waited for page transition
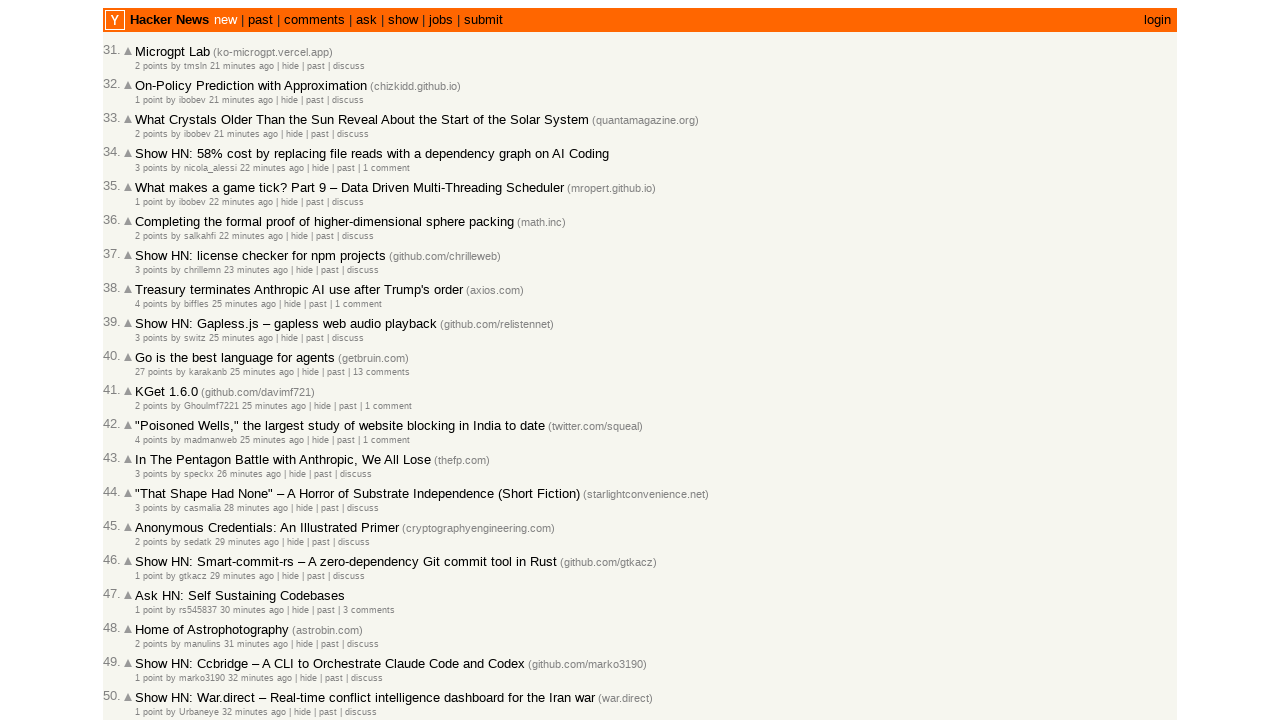

Waited for article rows to load on next page
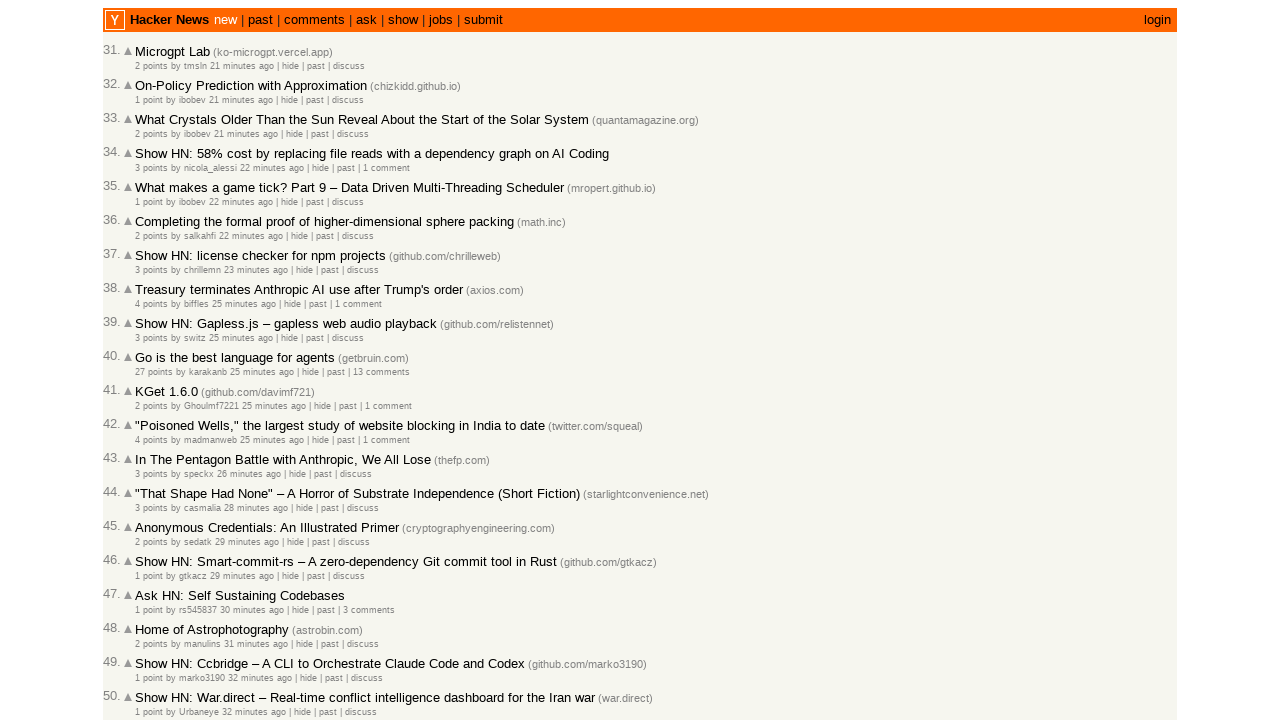

Extracted 30 timestamps from current page (total: 60)
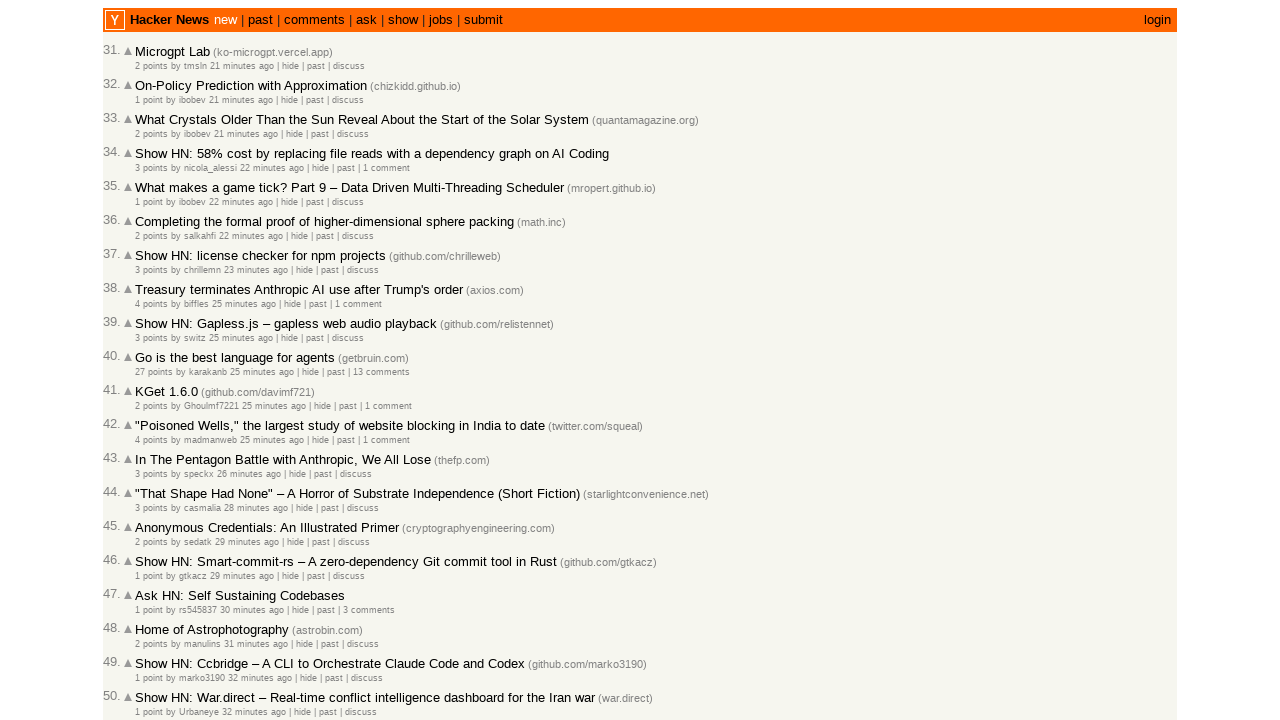

Clicked 'More' link to navigate to next page at (149, 616) on a.morelink
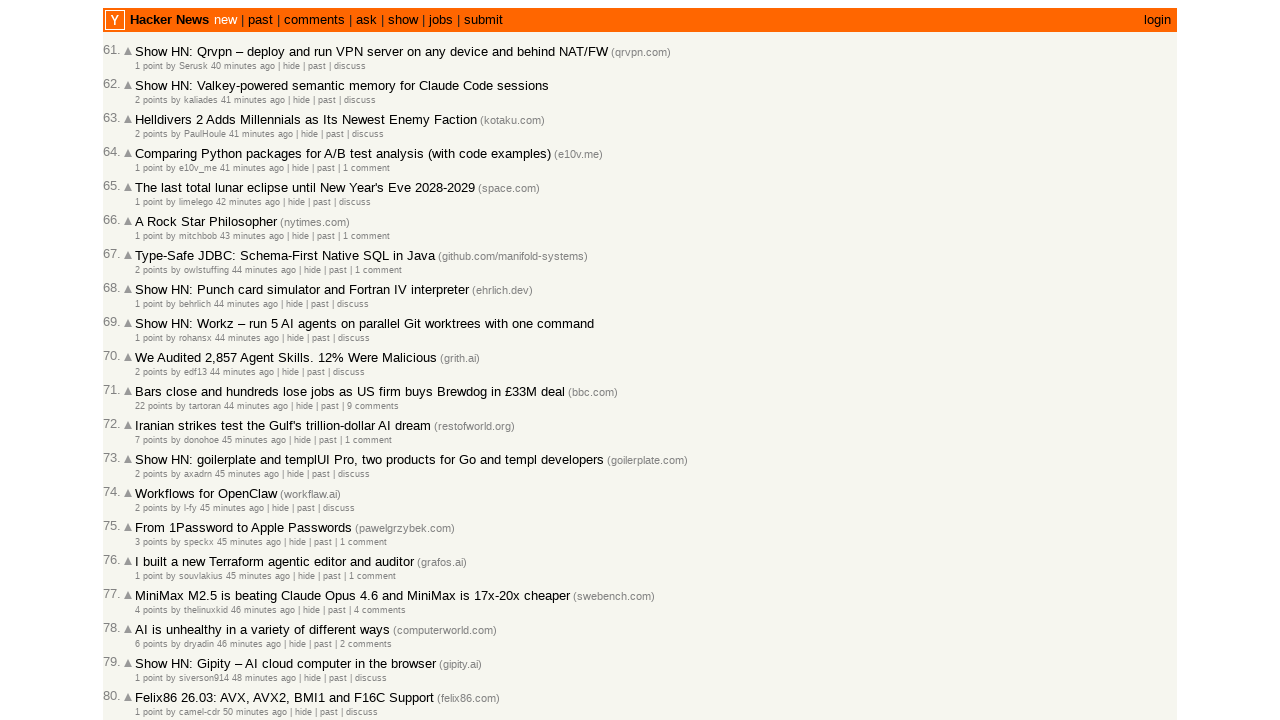

Waited for page transition
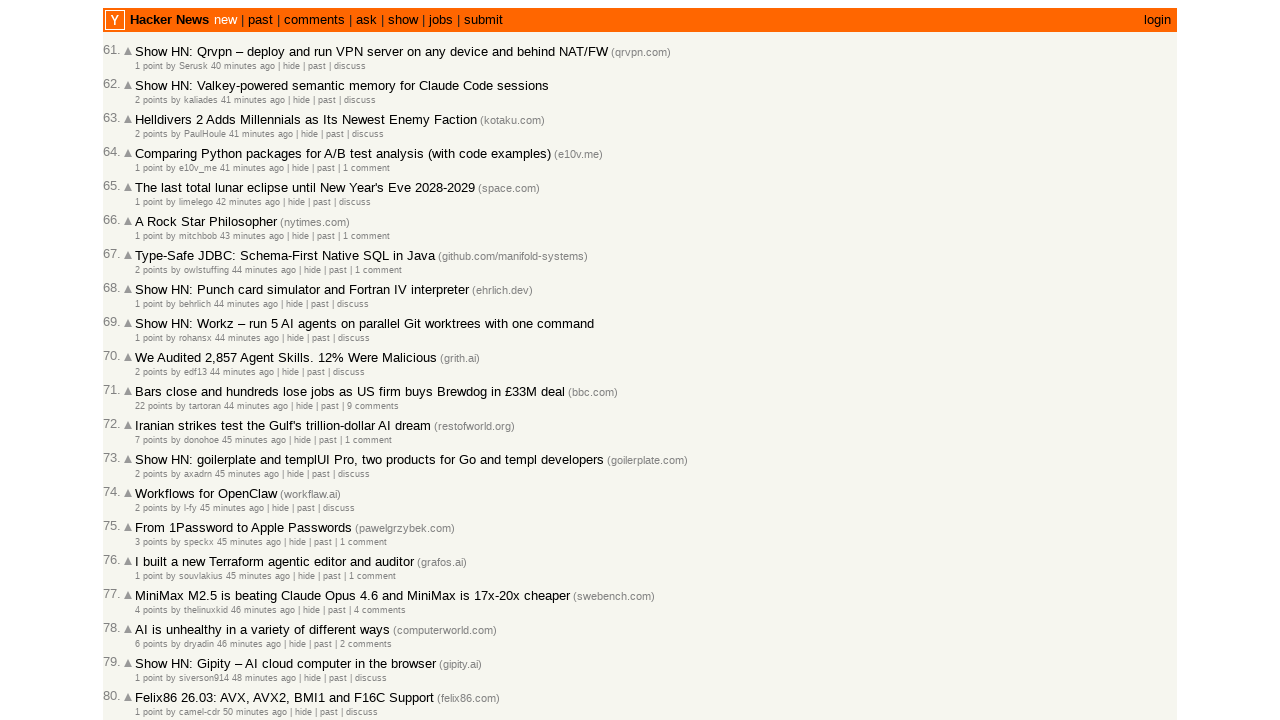

Waited for article rows to load on next page
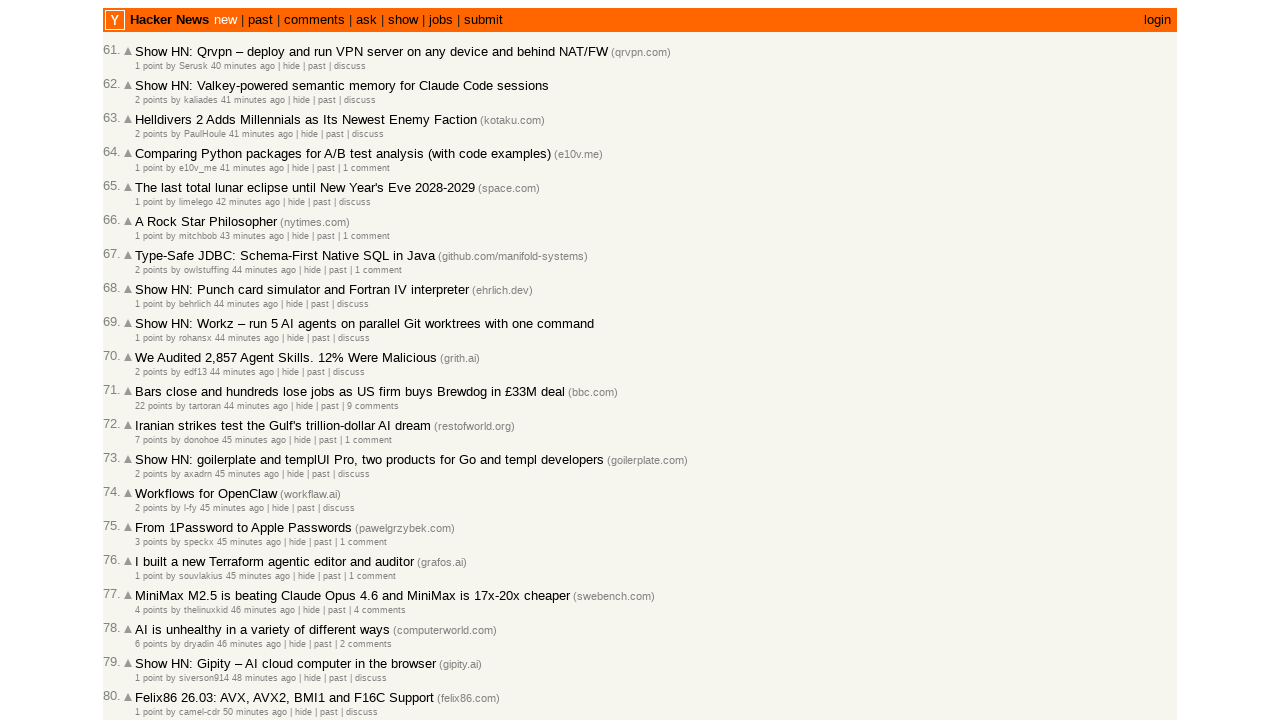

Extracted 30 timestamps from current page (total: 90)
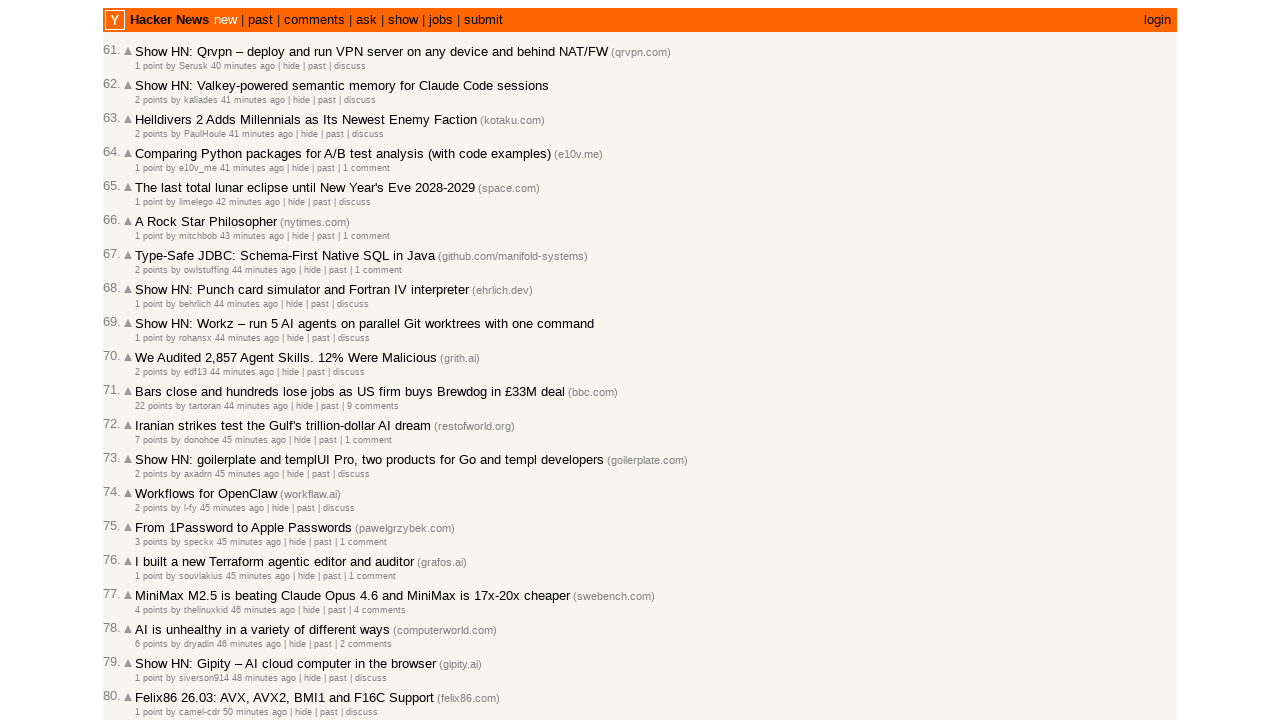

Clicked 'More' link to navigate to next page at (149, 616) on a.morelink
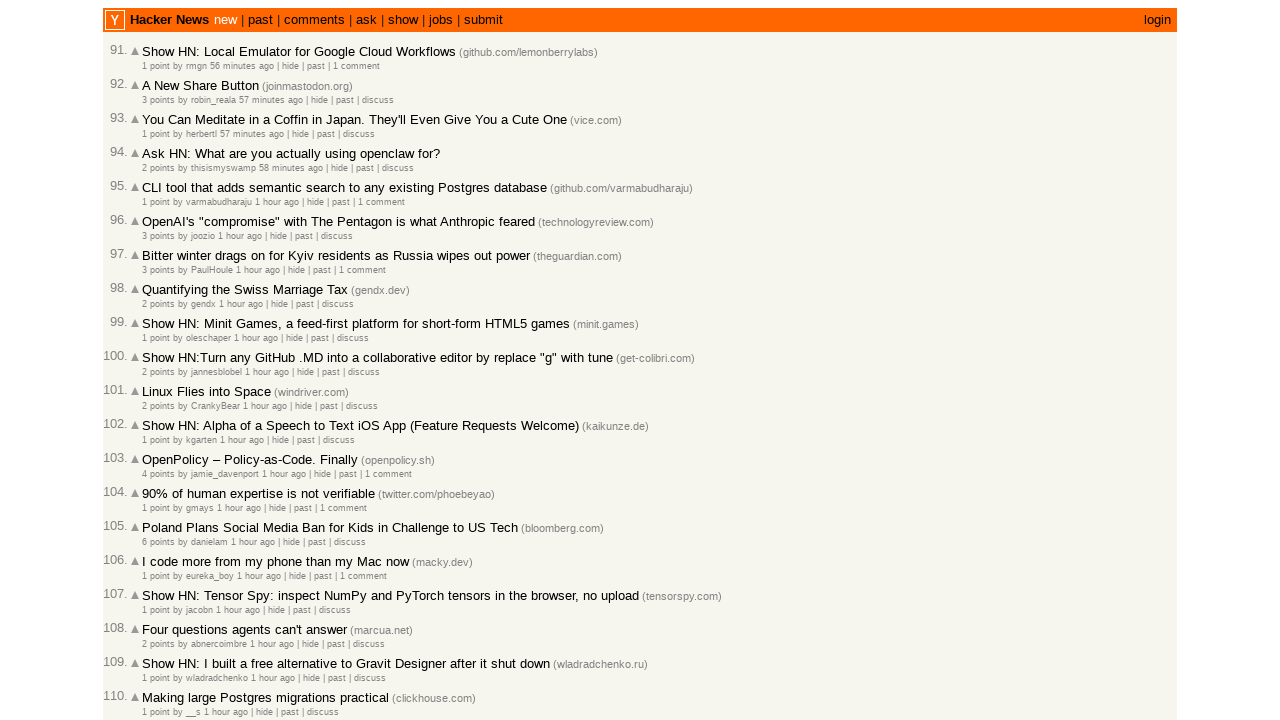

Waited for page transition
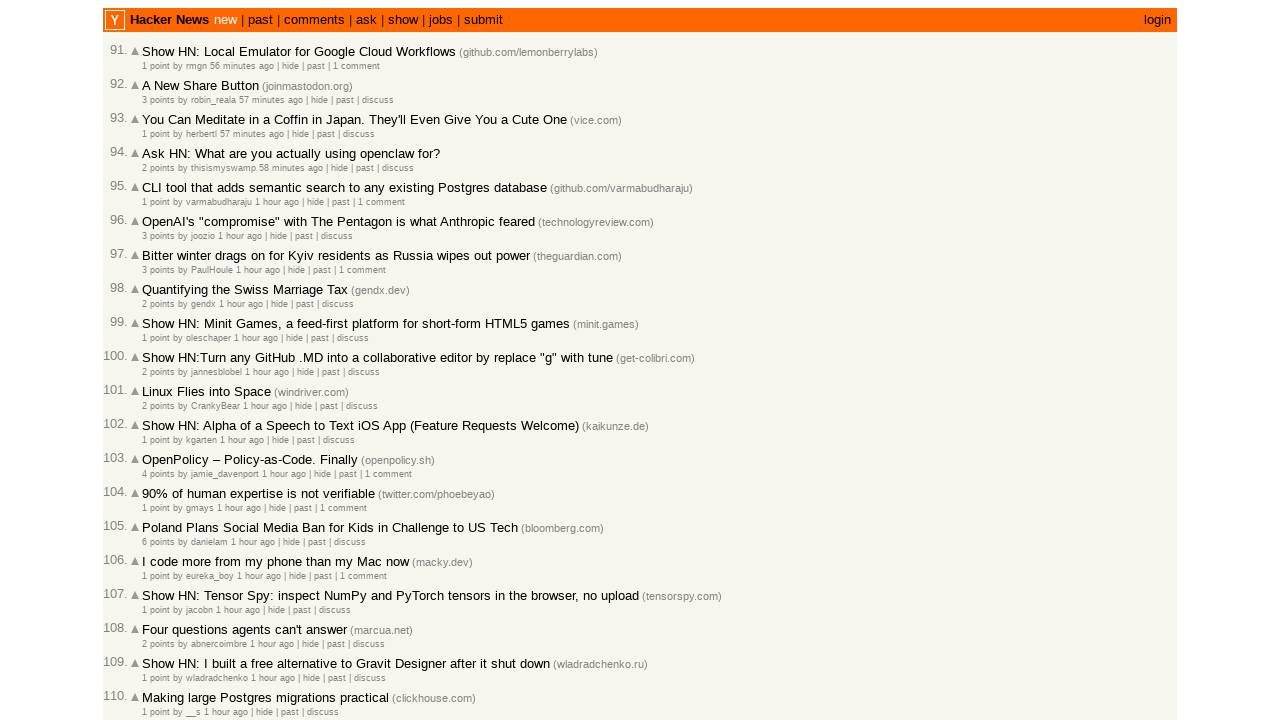

Waited for article rows to load on next page
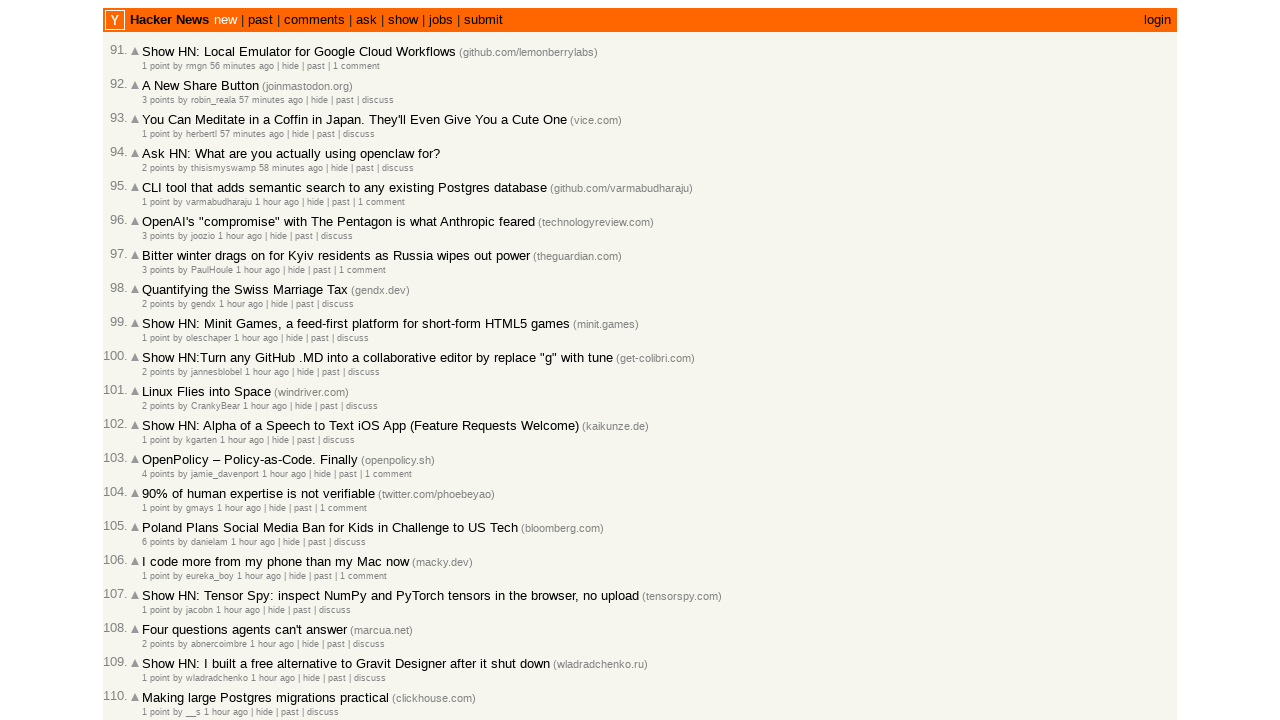

Extracted 30 timestamps from current page (total: 120)
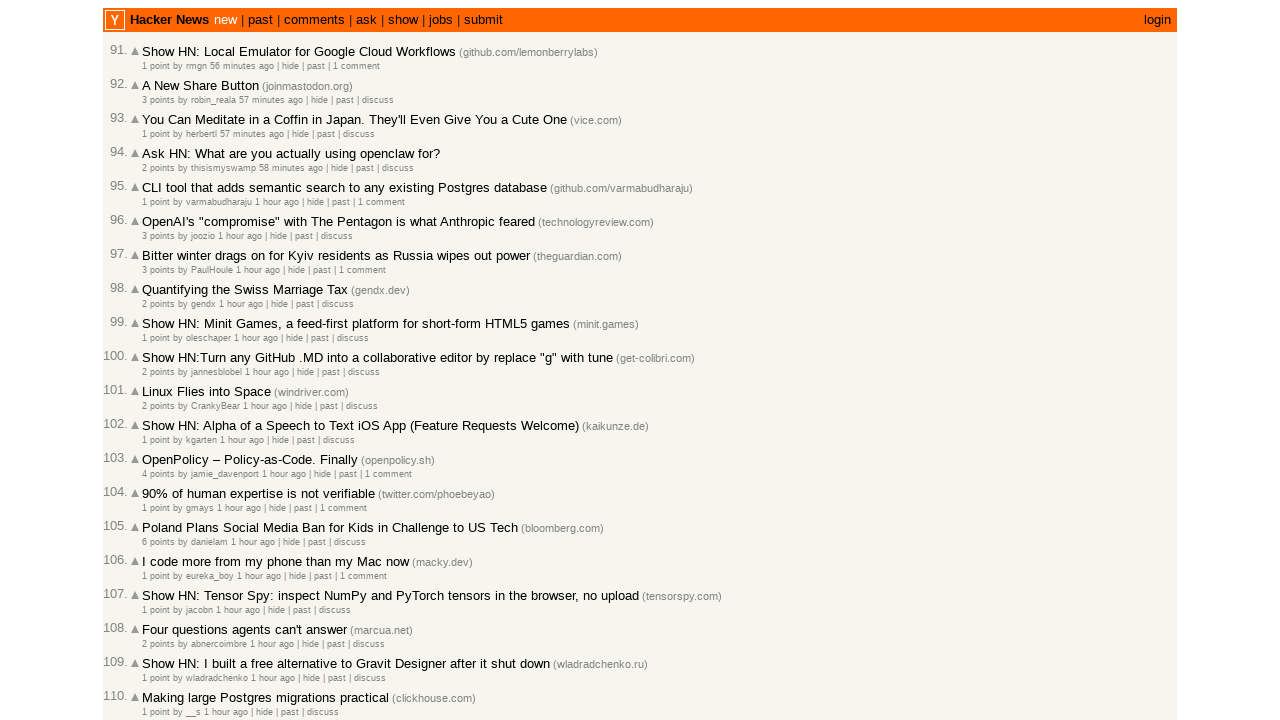

Clicked 'More' link to navigate to next page at (156, 616) on a.morelink
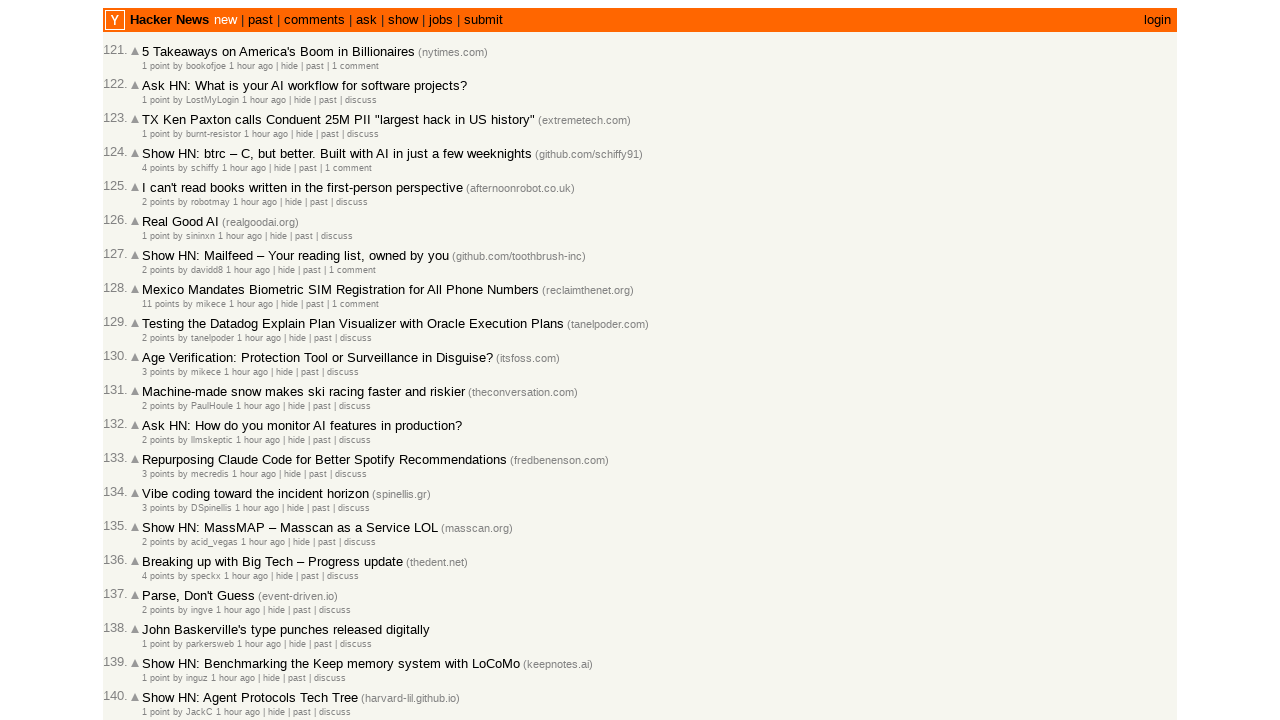

Waited for page transition
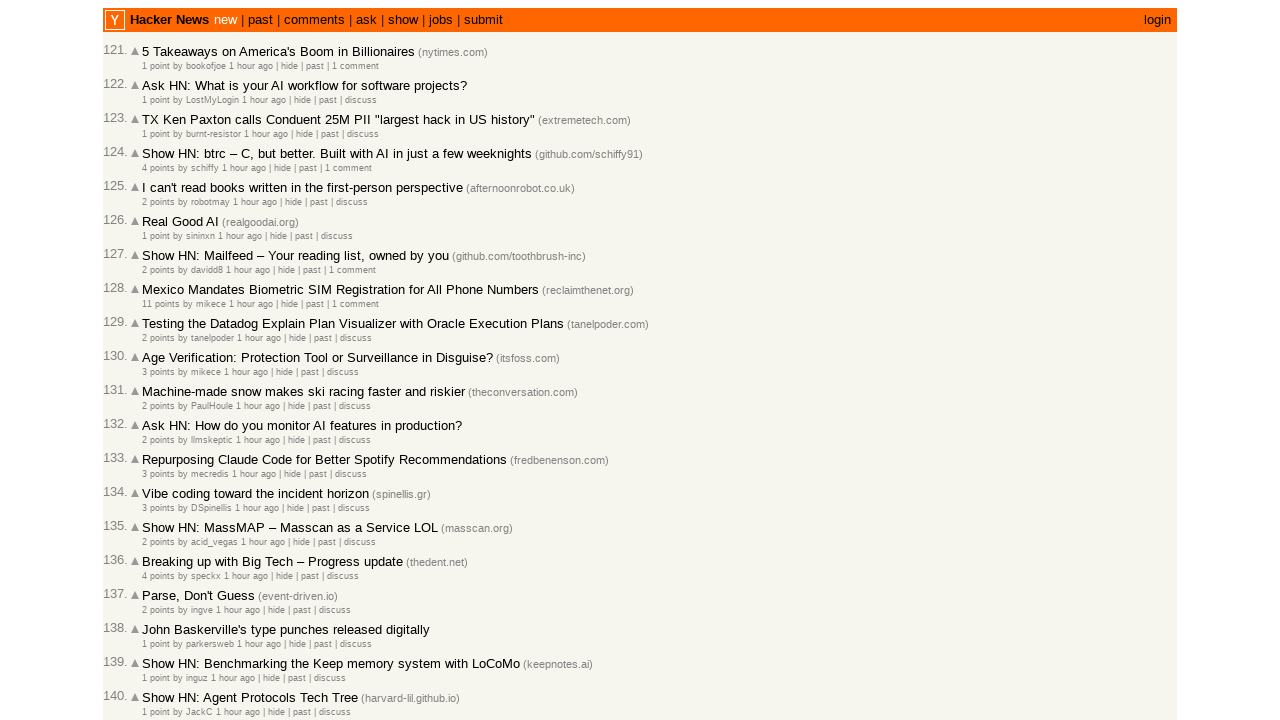

Waited for article rows to load on next page
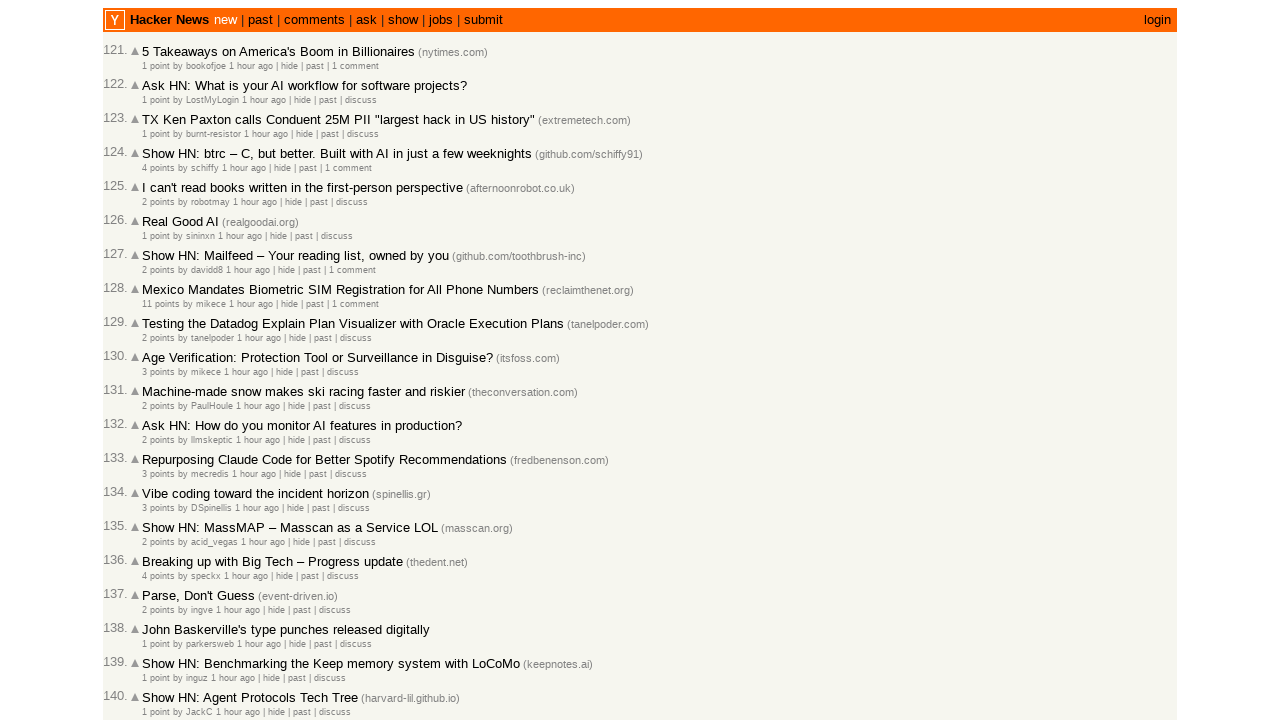

Extracted 30 timestamps from current page (total: 150)
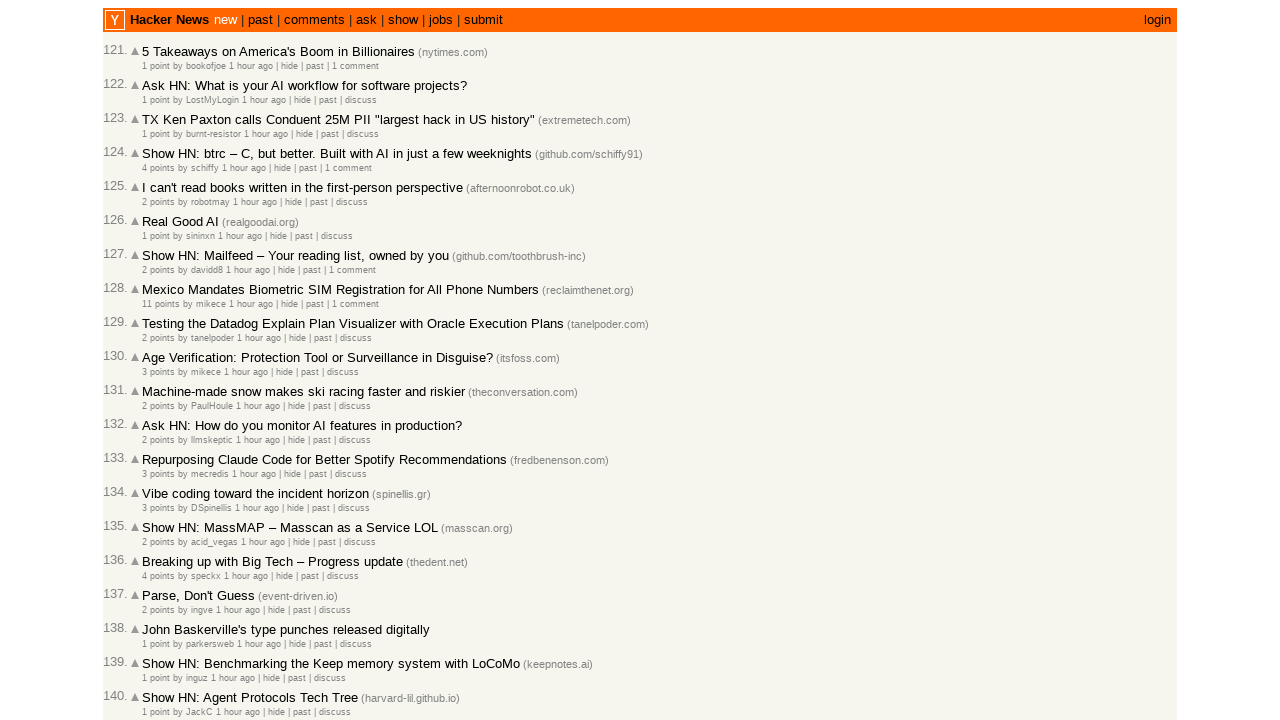

Trimmed timestamps list to exactly 150 articles
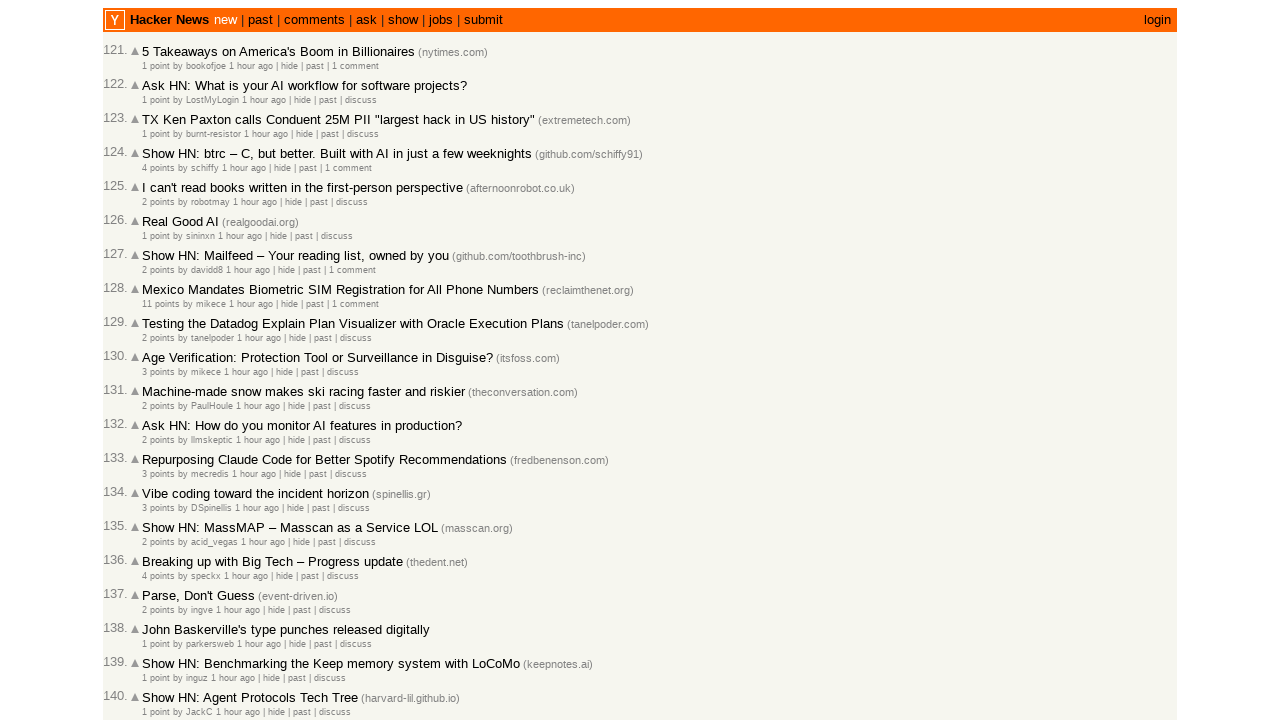

Verified articles are sorted in descending order (newest first)
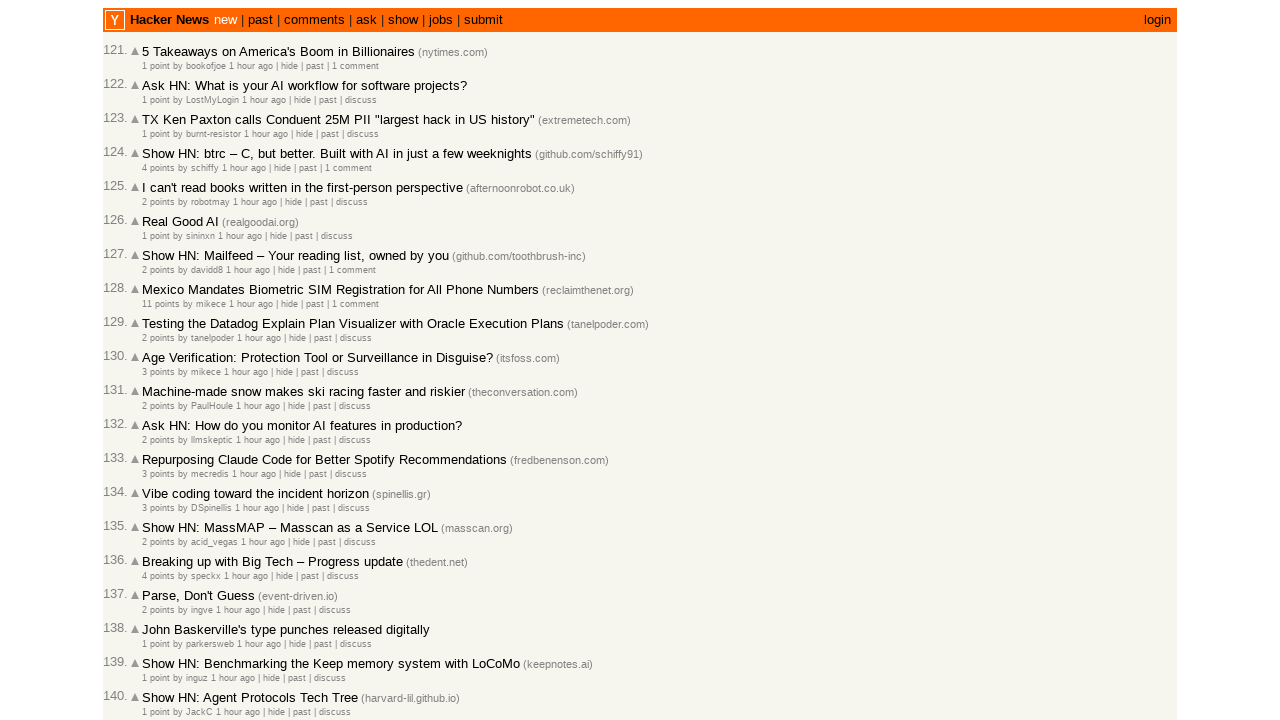

Verified total article count matches expected 150
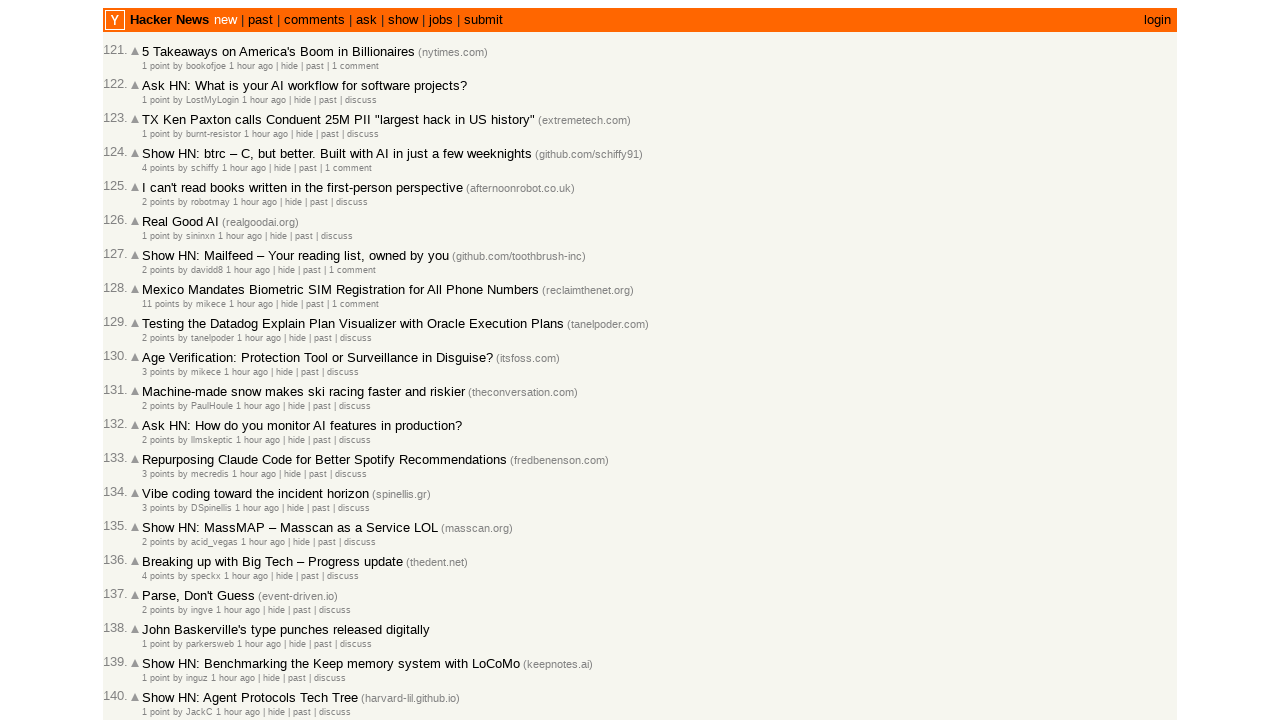

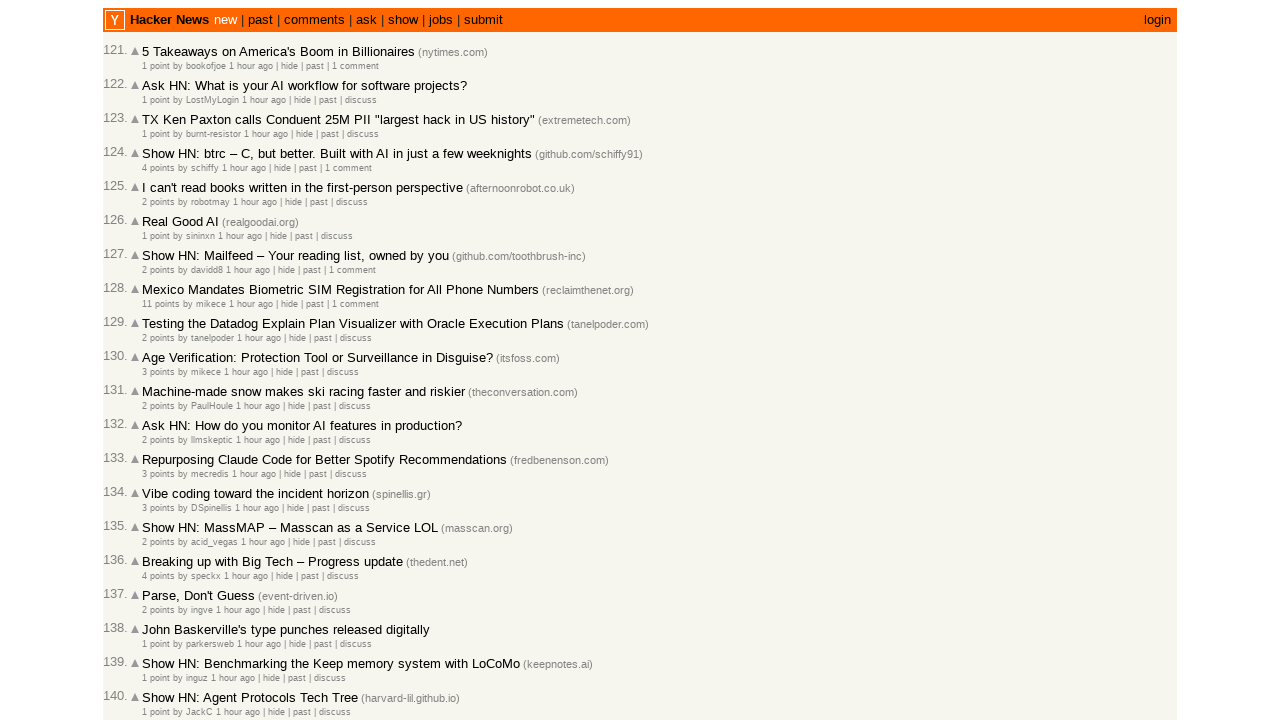